Tests key application pages including events, directory search form, and people profile pages

Starting URL: http://events.flinders.edu.au

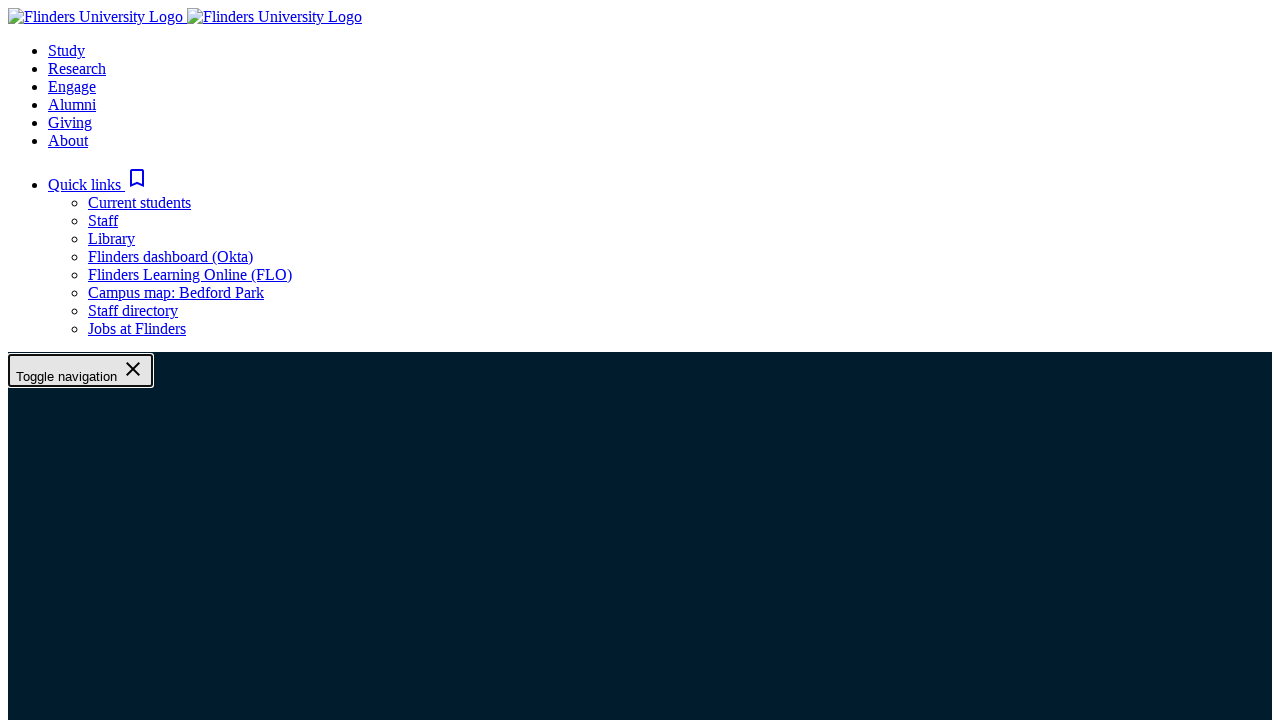

Navigated to directory search form page
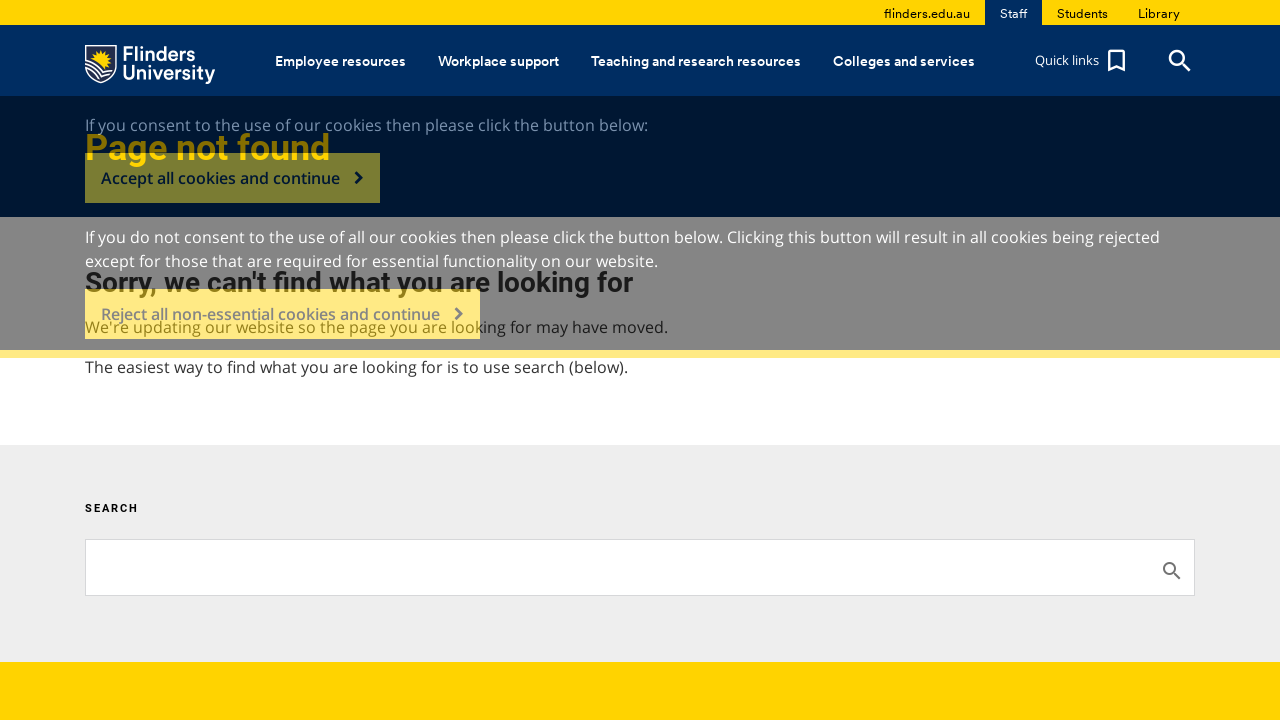

Navigated to people profile page (John Roddick)
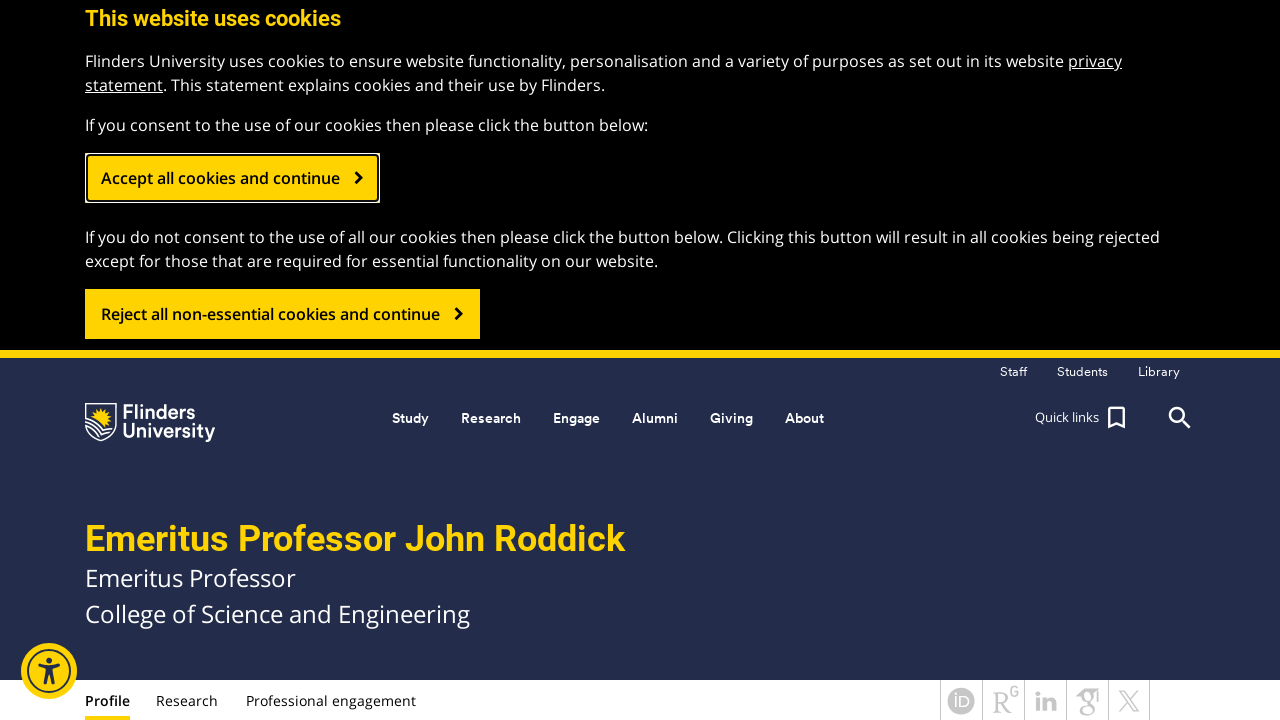

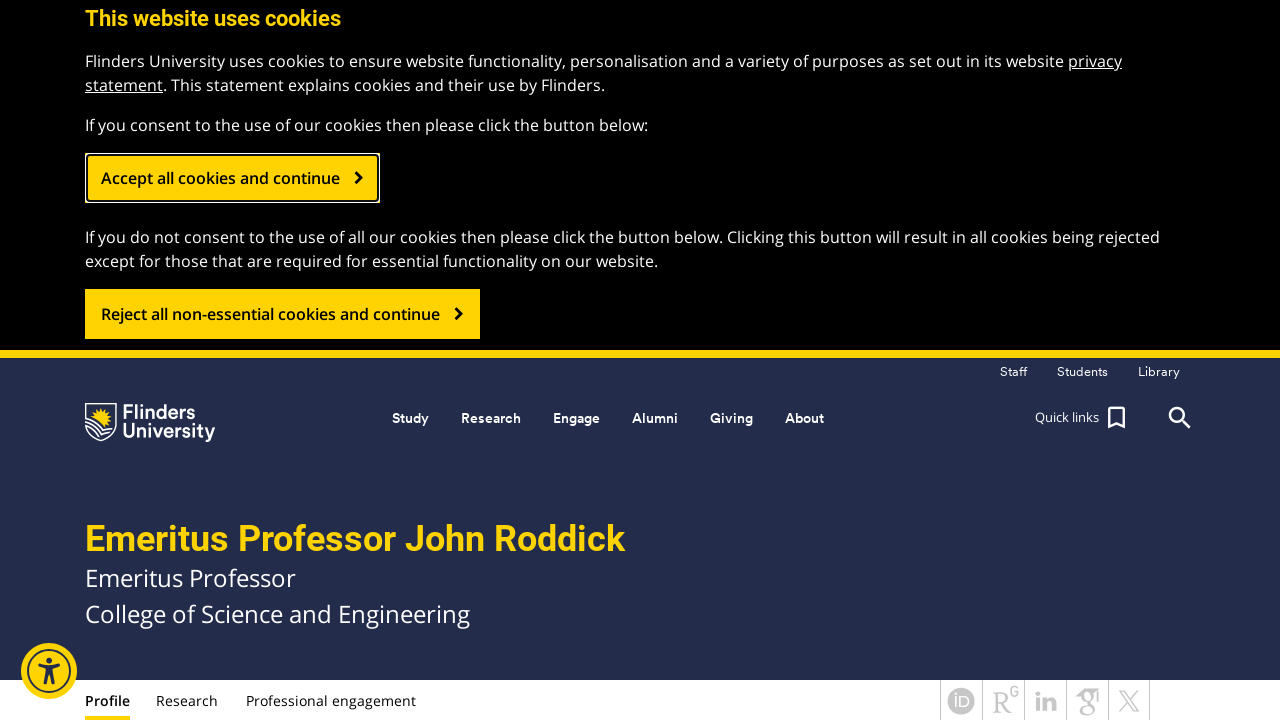